Tests JavaScript confirm dialog by clicking the JS Confirm button, dismissing the alert, and verifying the result contains "Cancel"

Starting URL: https://practice.cydeo.com/javascript_alerts

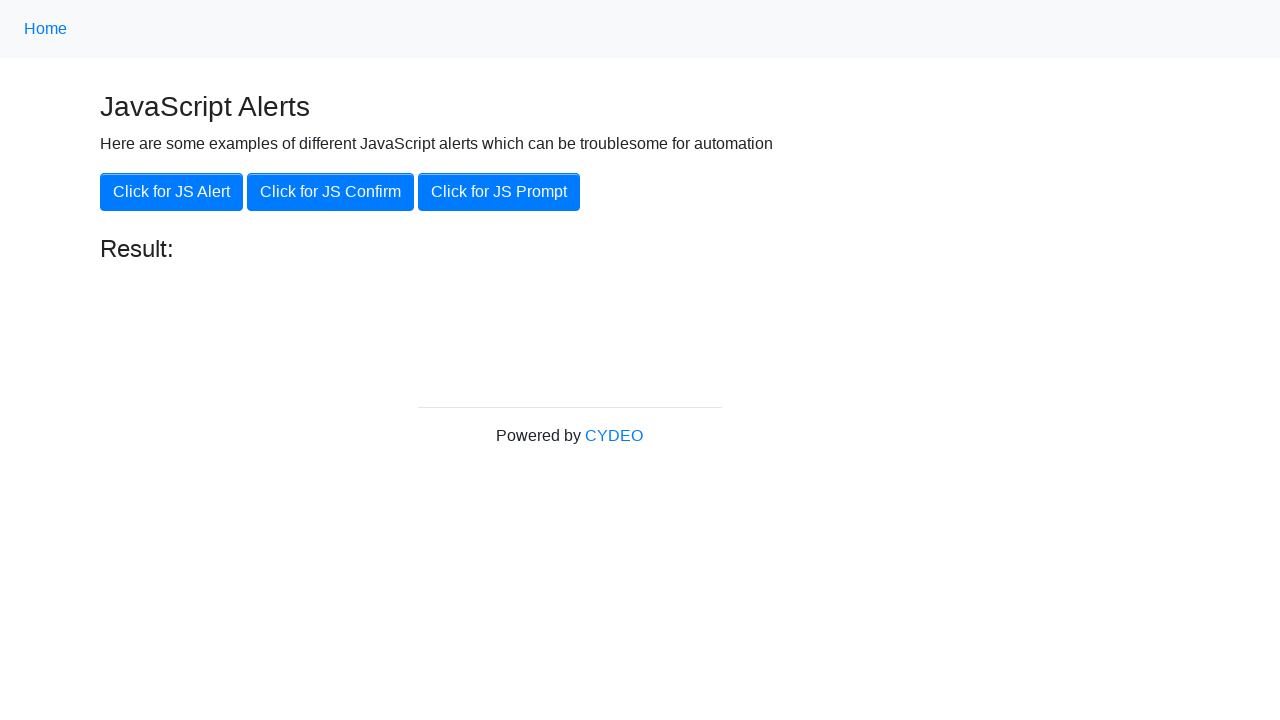

Set up dialog handler to dismiss alerts
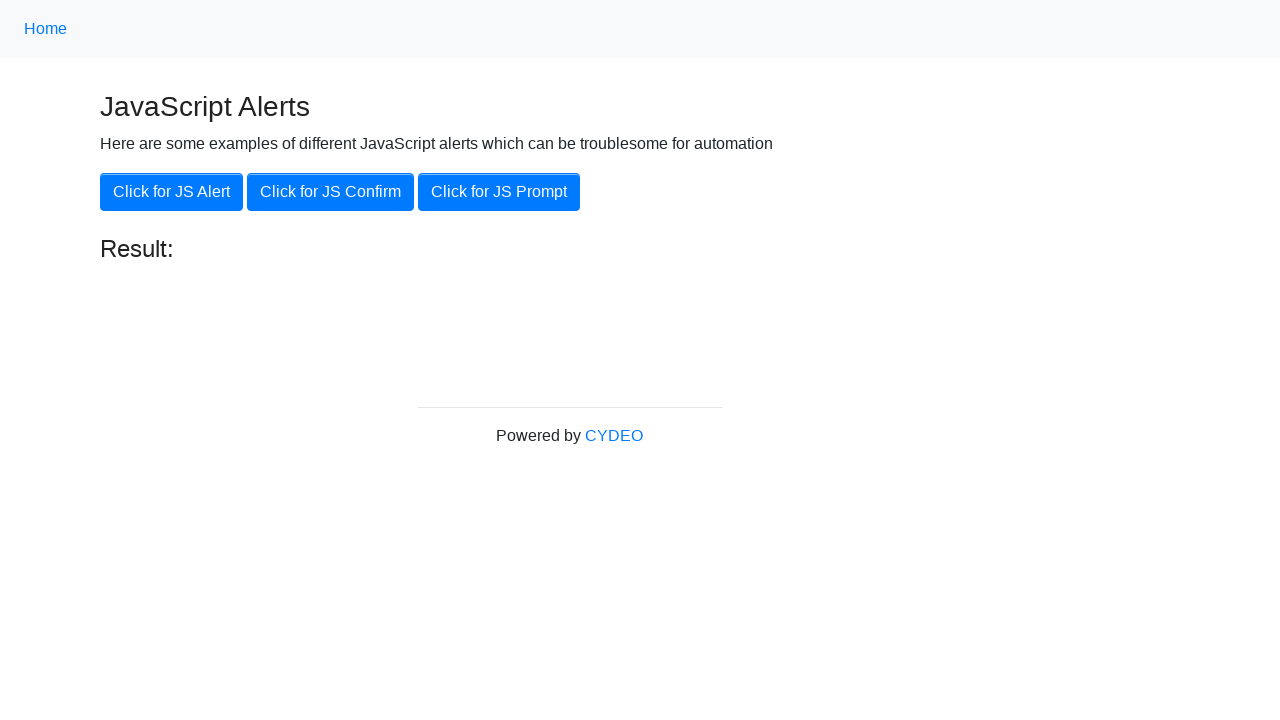

Clicked the JS Confirm button at (330, 192) on xpath=//button[.='Click for JS Confirm']
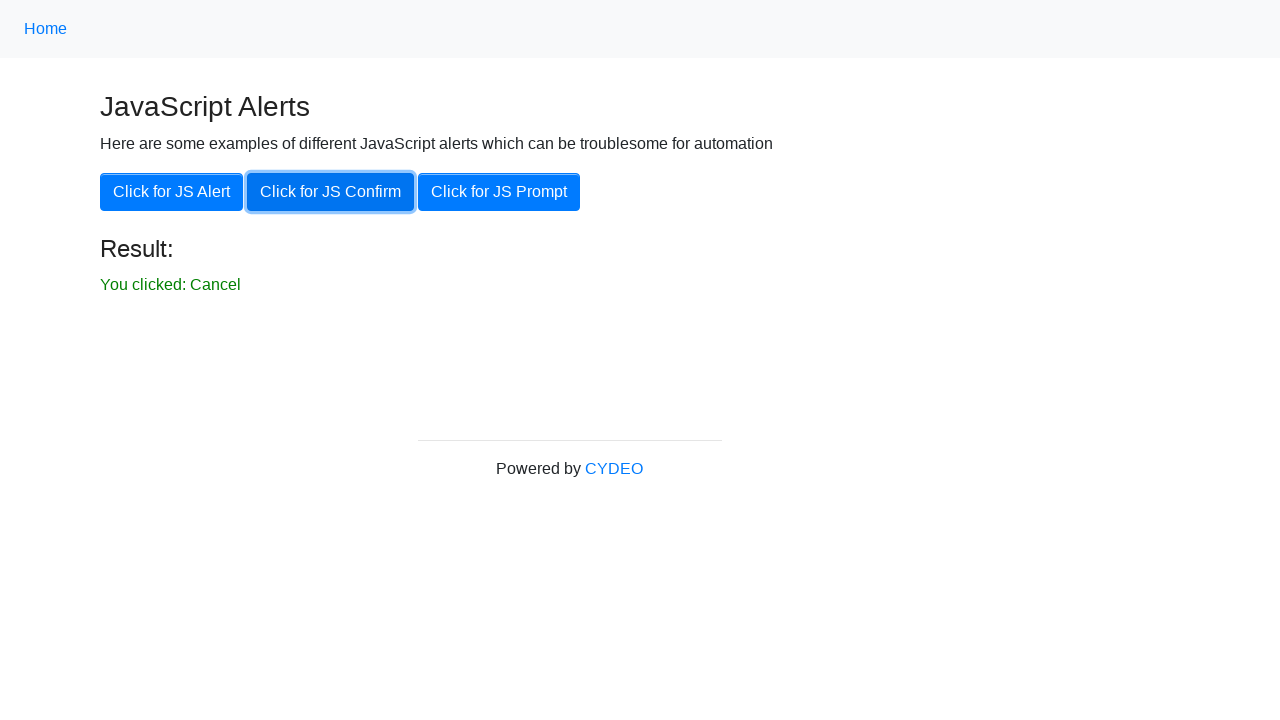

Result element appeared on the page
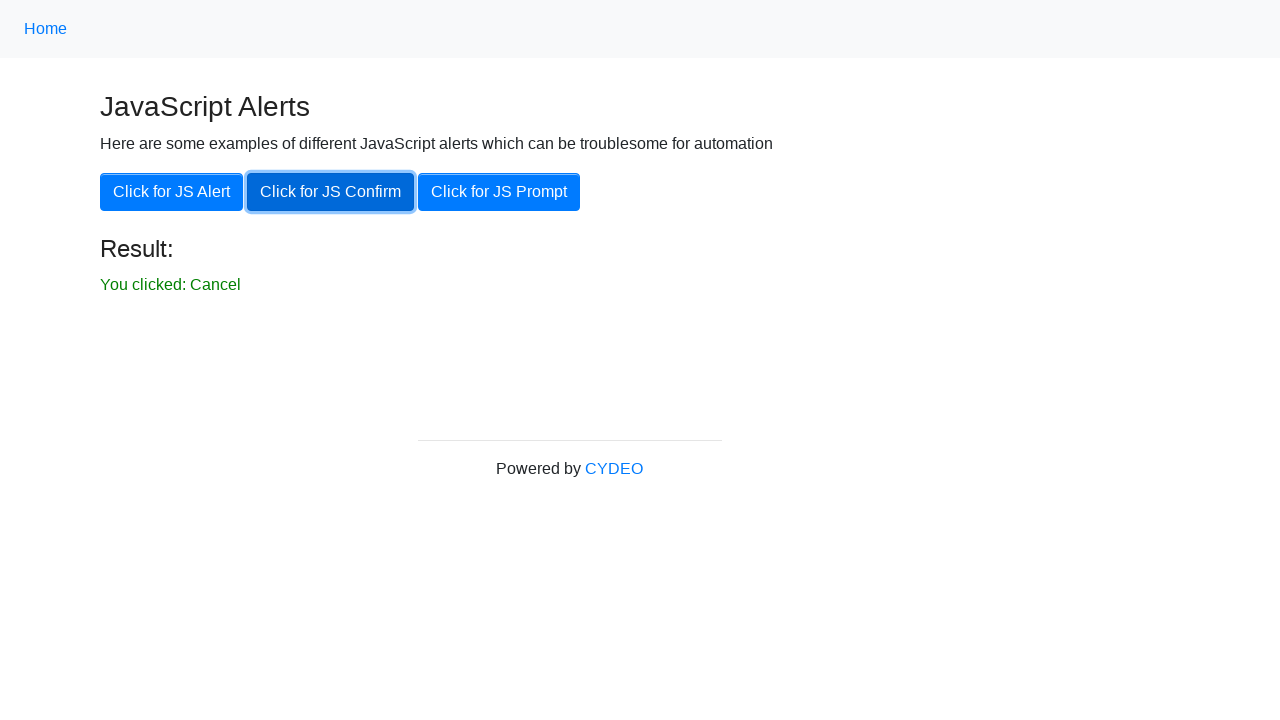

Retrieved result text: You clicked: Cancel
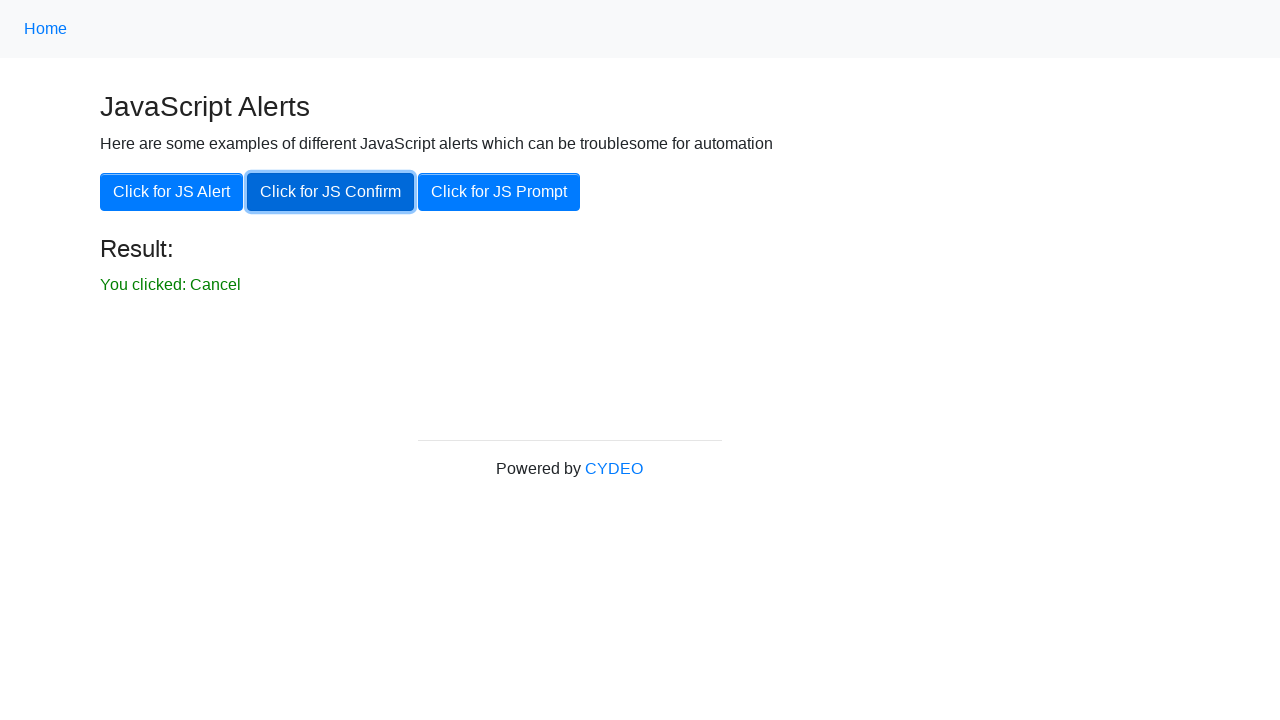

Verified that result text contains 'Cancel'
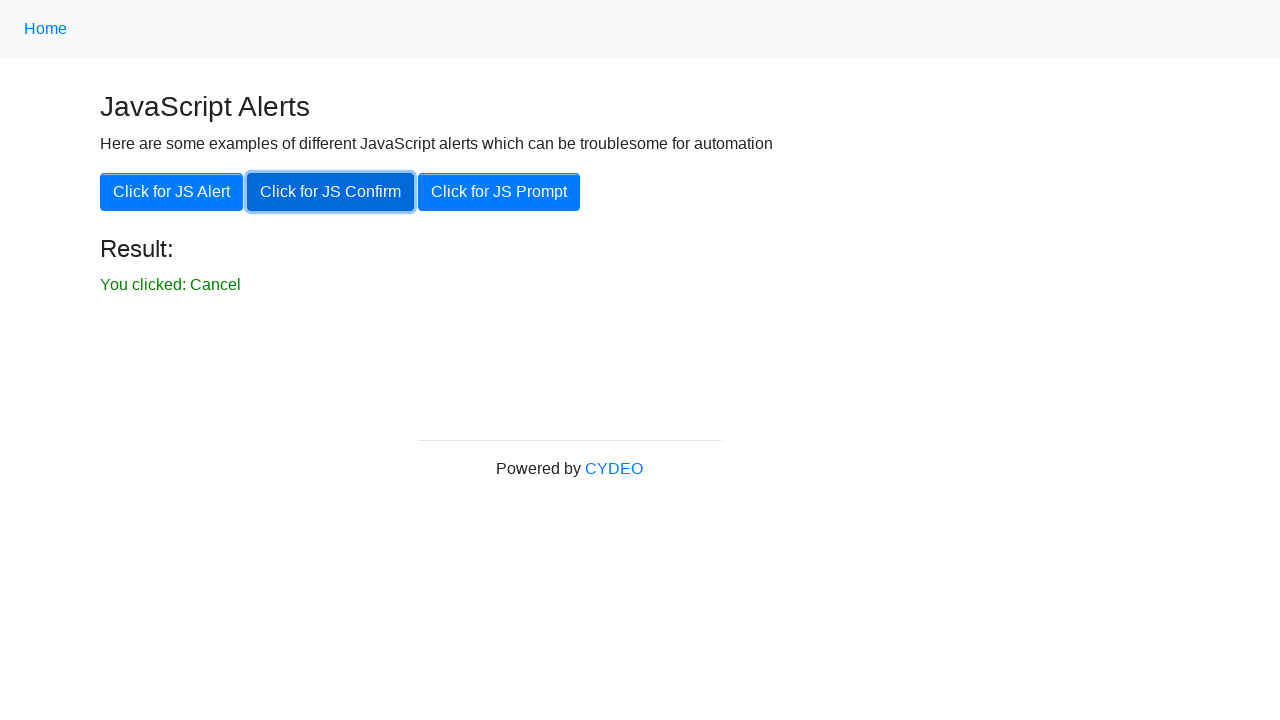

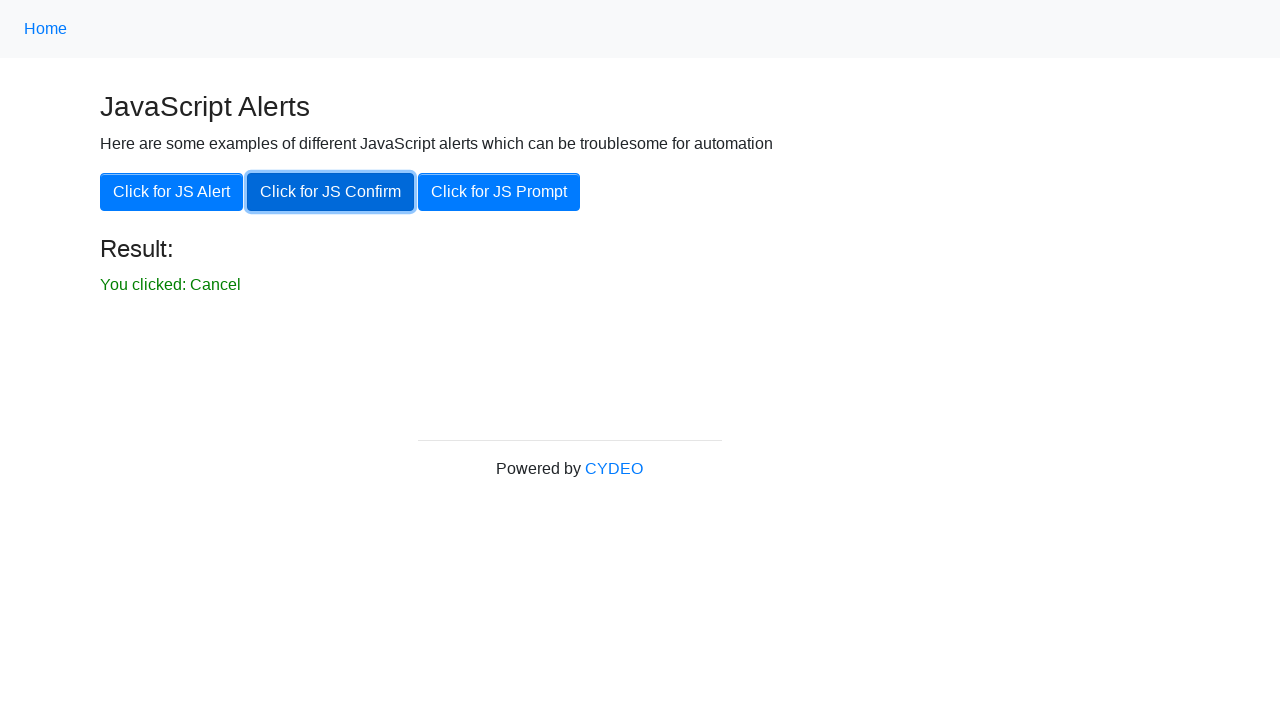